Tests A/B test opt-out functionality by first verifying the page shows an A/B test variant, then adding an opt-out cookie, refreshing the page, and confirming the A/B test is disabled.

Starting URL: http://the-internet.herokuapp.com/abtest

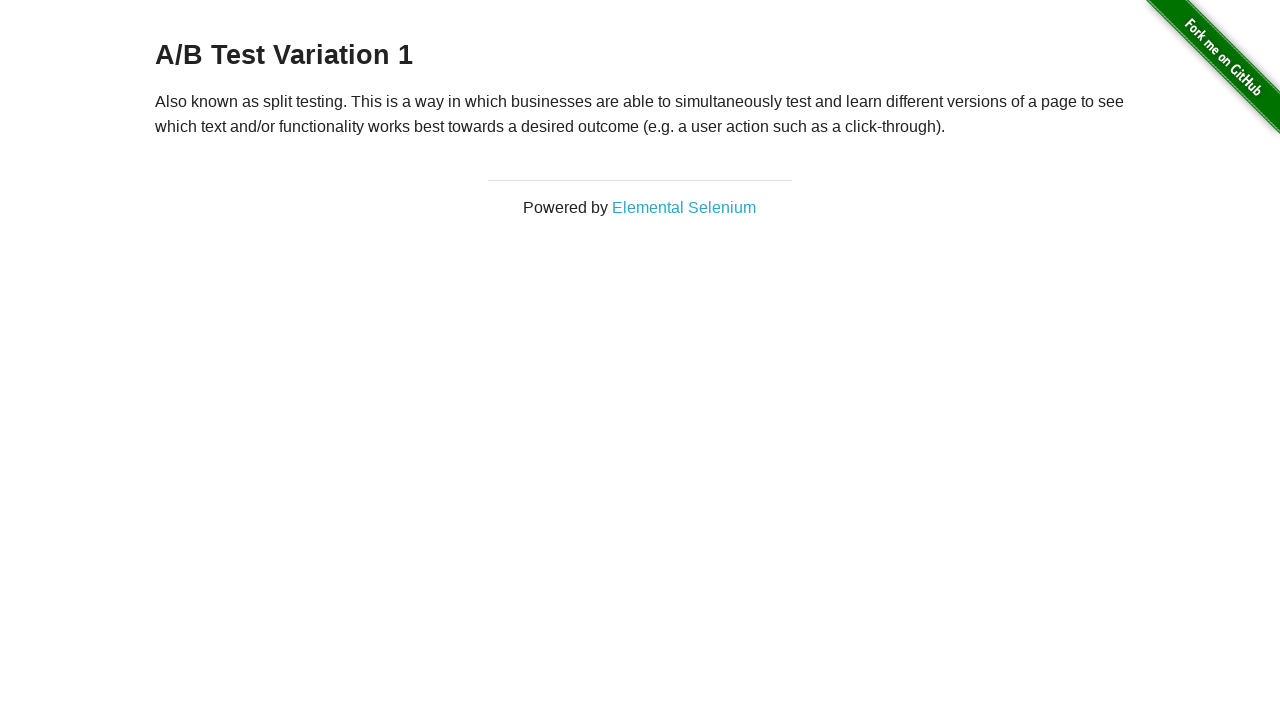

Retrieved heading text from h3 element
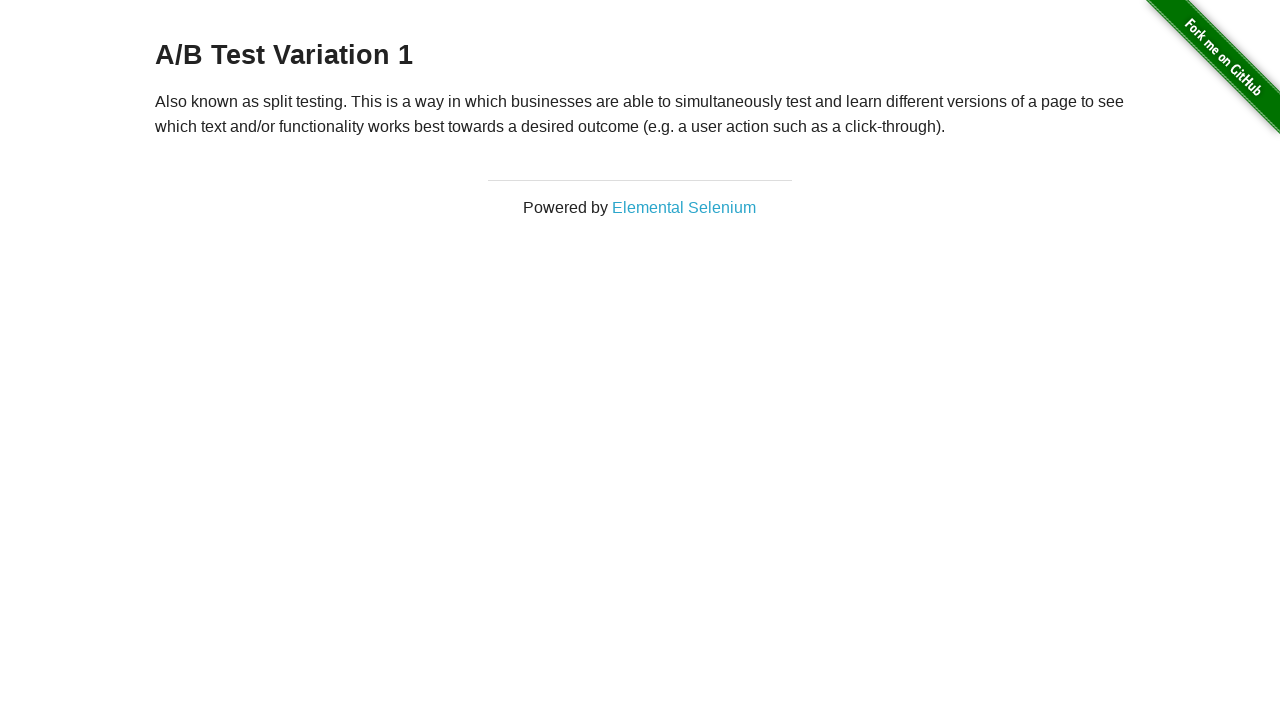

Verified that initial heading shows an A/B test variant (either Variation 1 or Control)
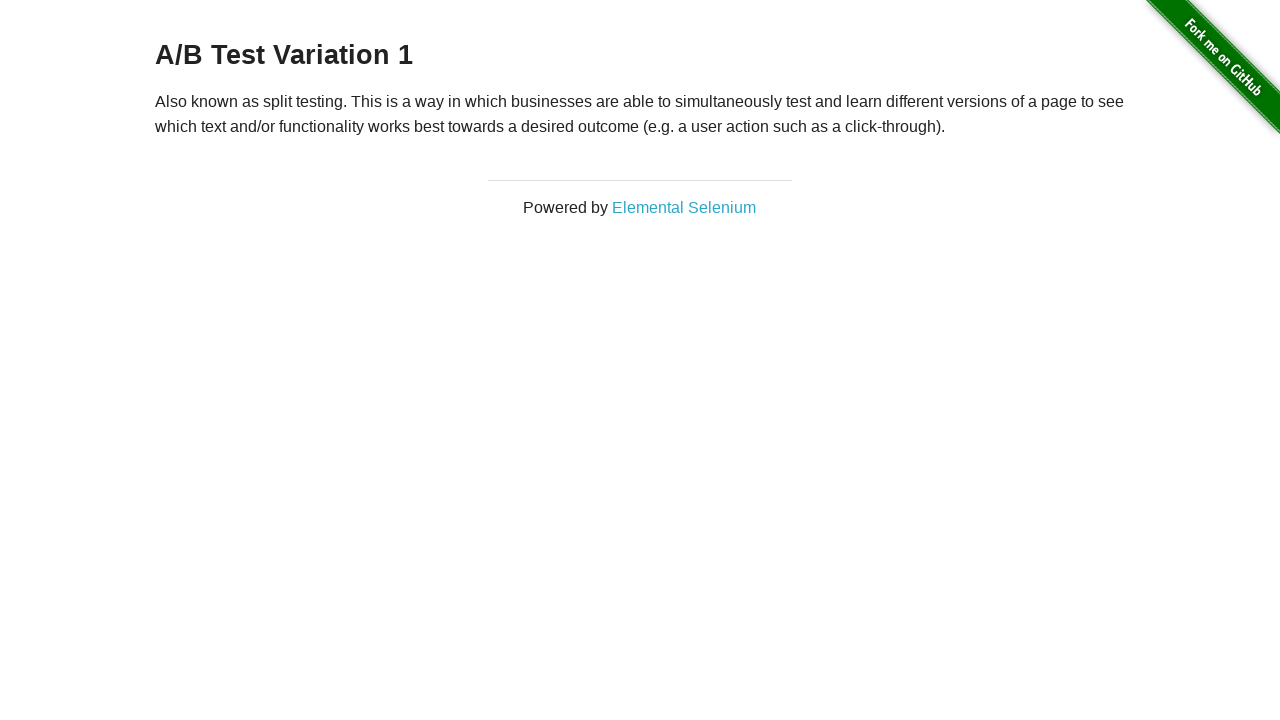

Added optimizelyOptOut cookie with value 'true' to opt out of A/B test
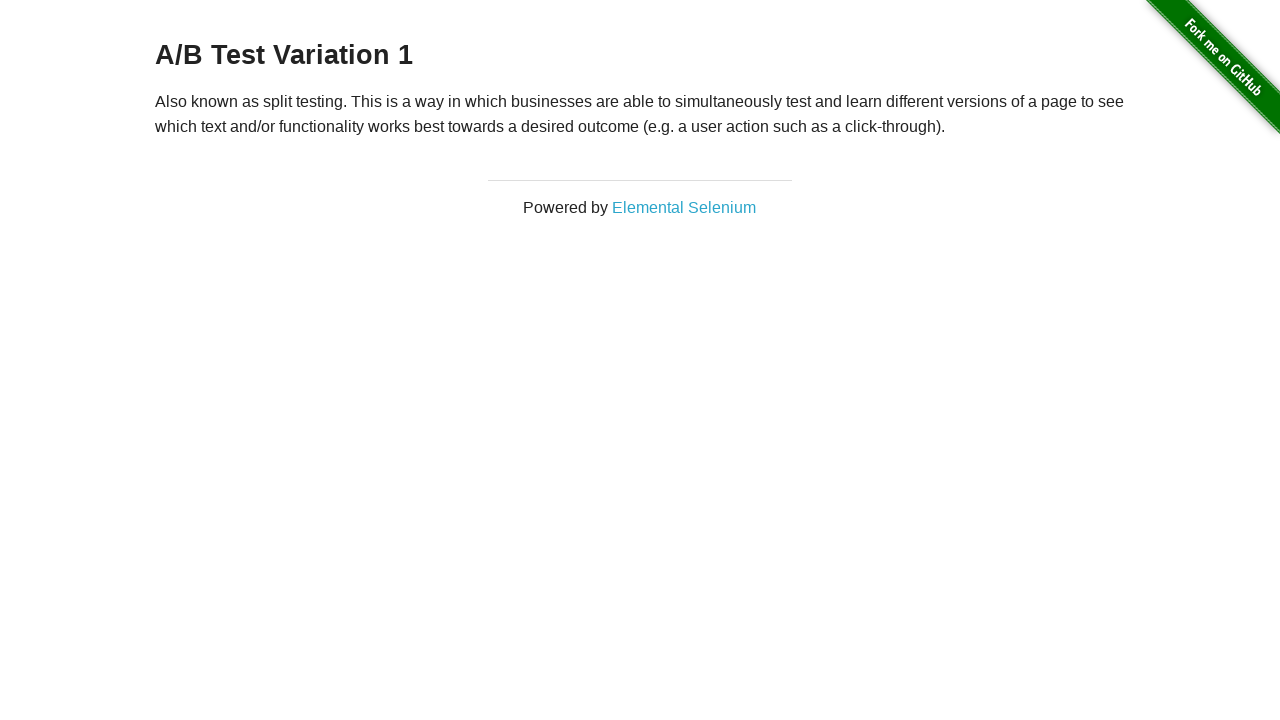

Reloaded the page to apply the opt-out cookie
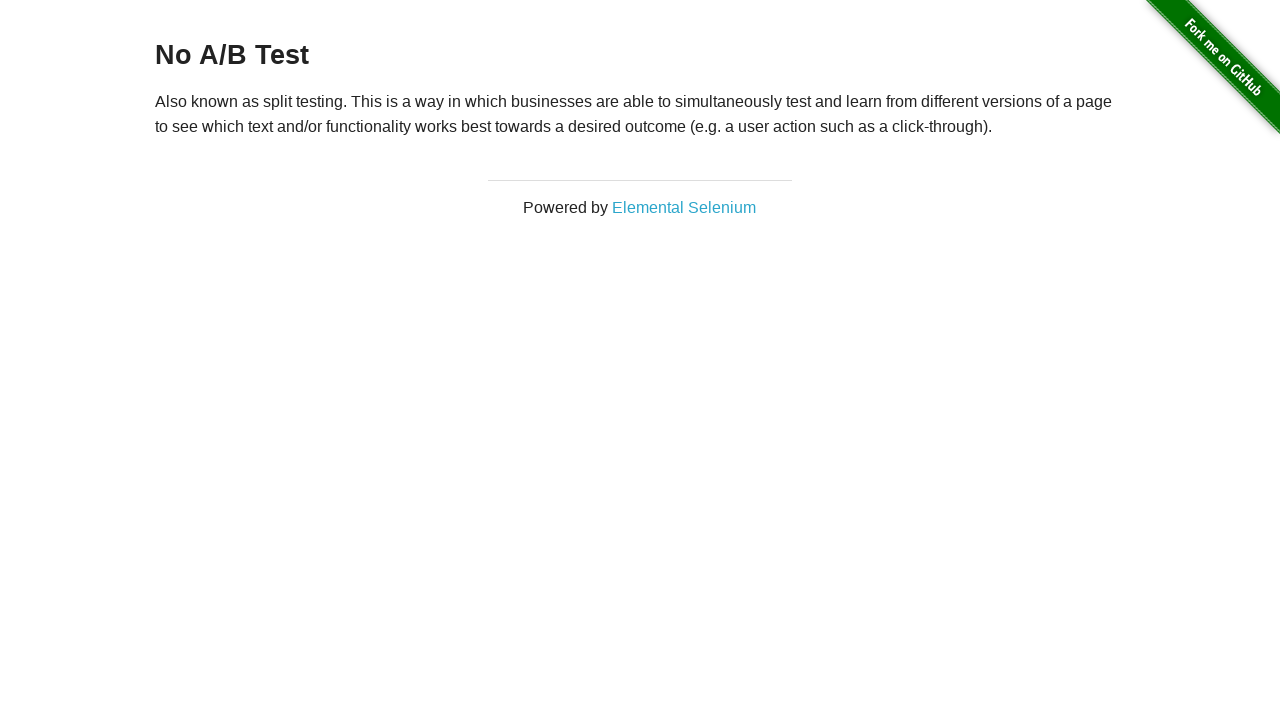

Retrieved heading text from h3 element after page reload
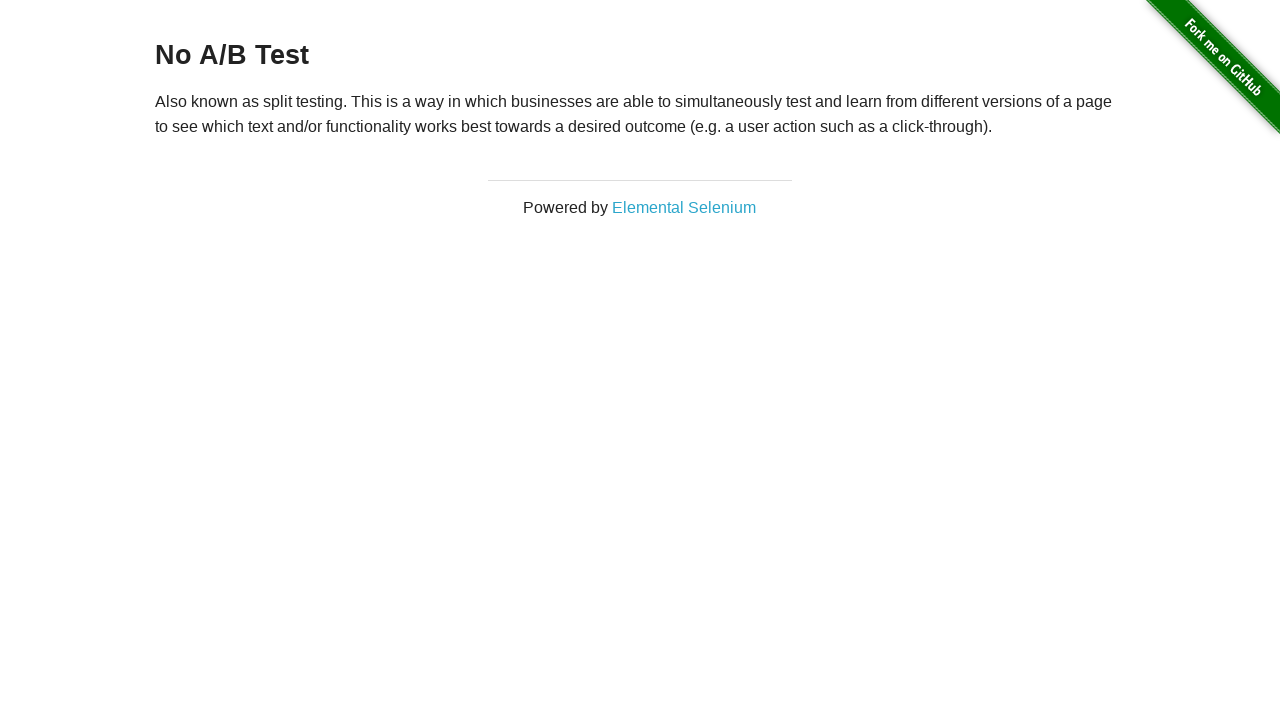

Confirmed that A/B test is now disabled - heading shows 'No A/B Test'
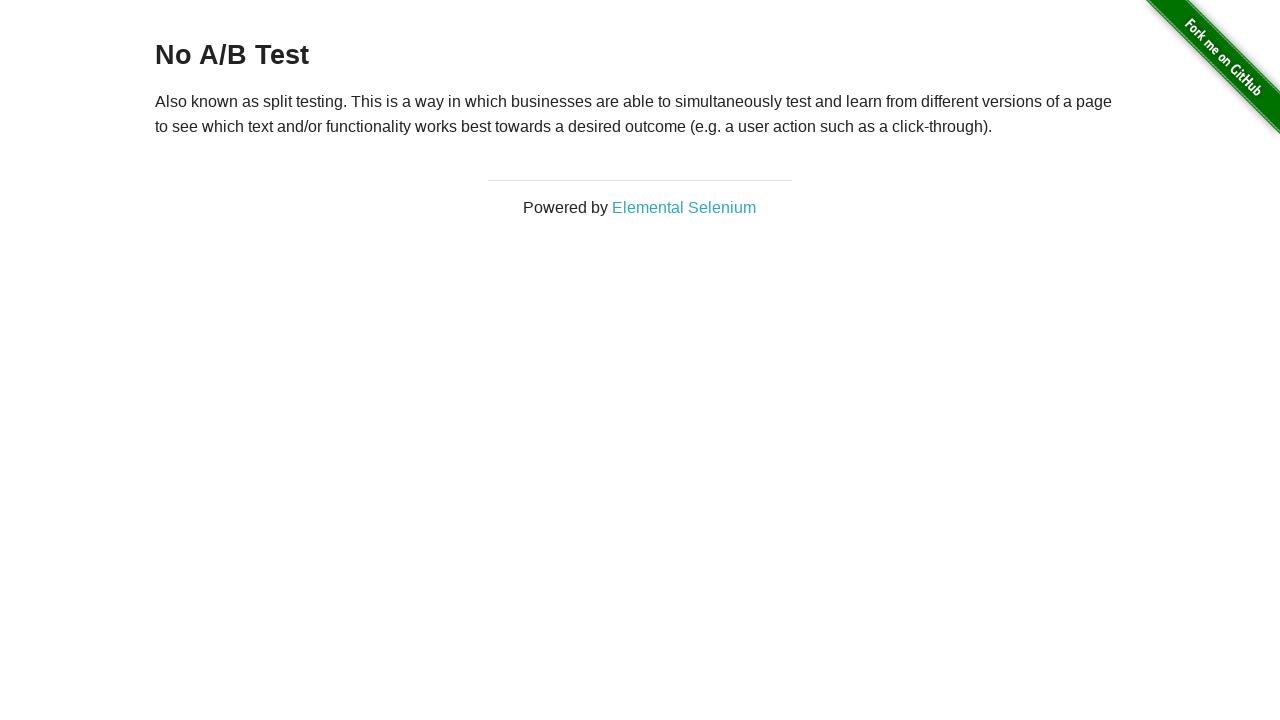

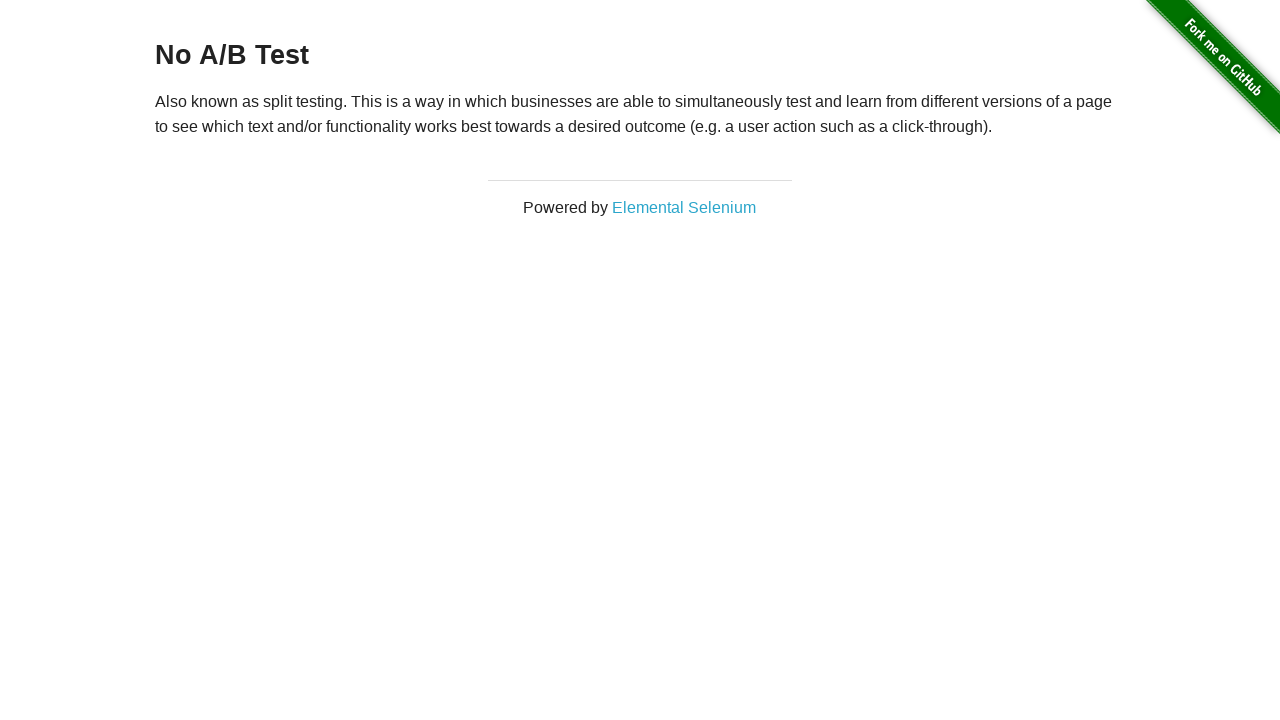